Tests clicking functionality by navigating to a test blog page and clicking on a prompt button element

Starting URL: http://omayo.blogspot.com/

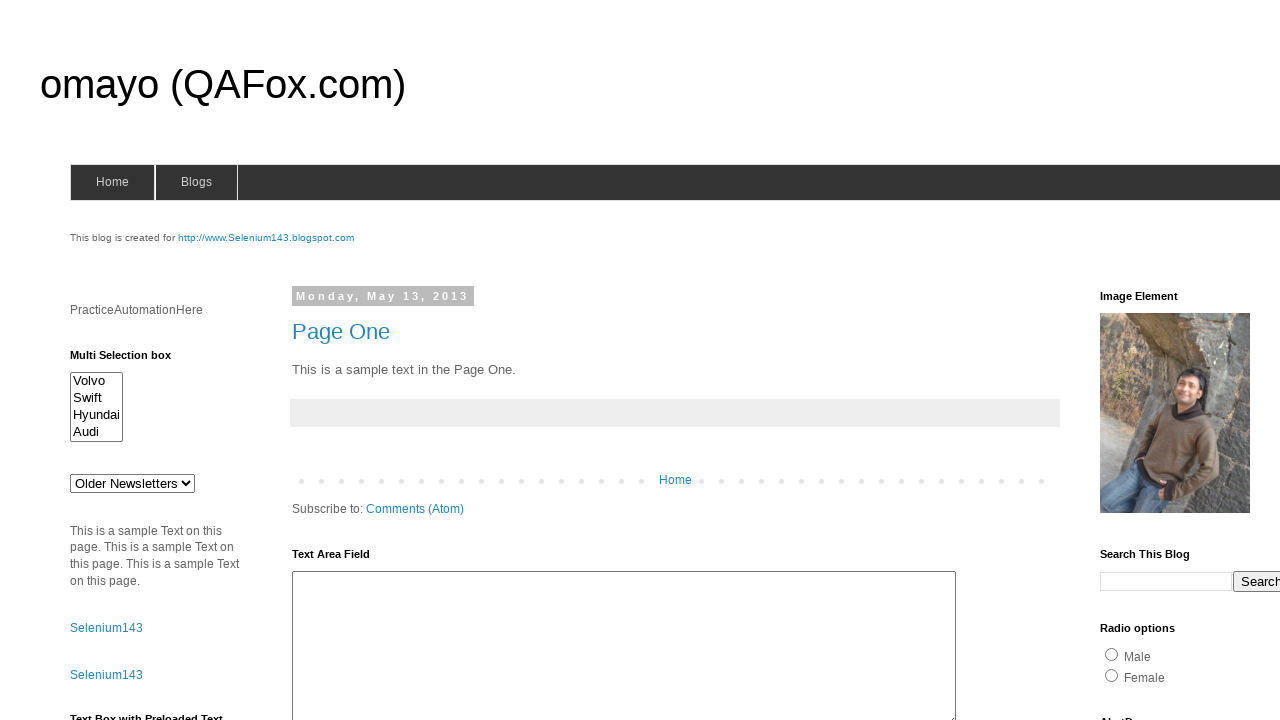

Navigated to test blog page at http://omayo.blogspot.com/
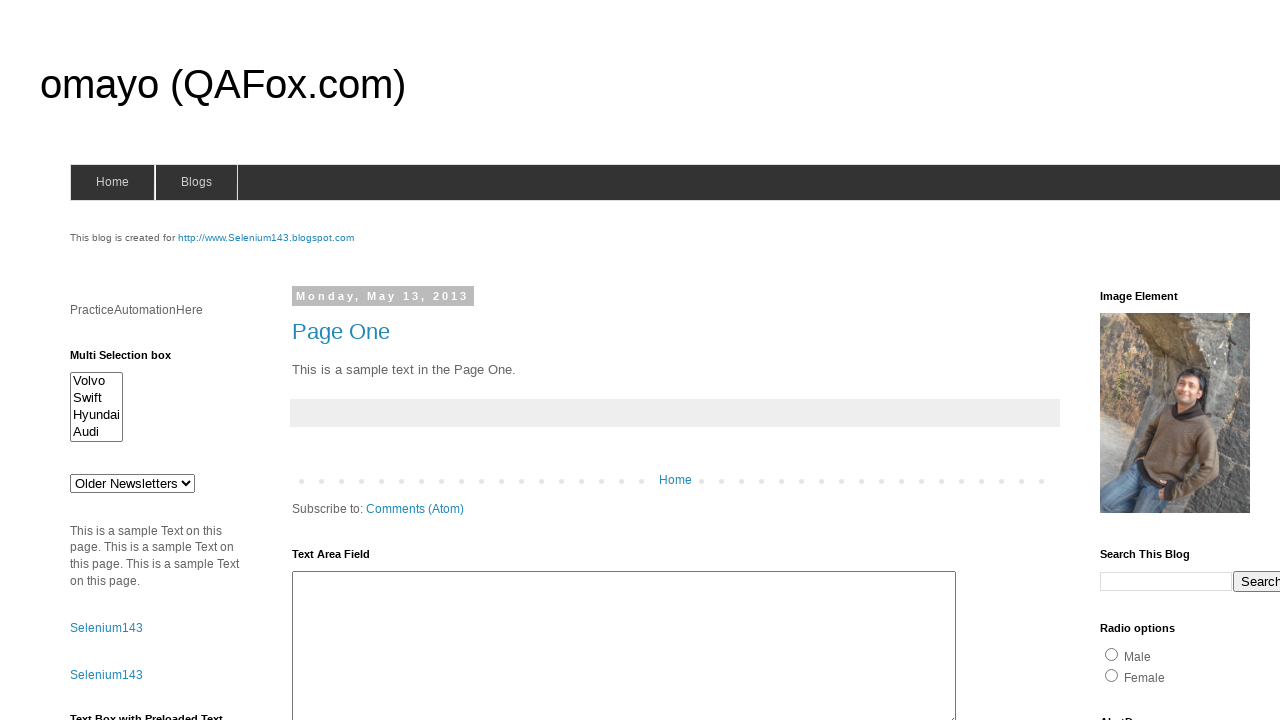

Clicked on prompt button element at (1140, 361) on #prompt
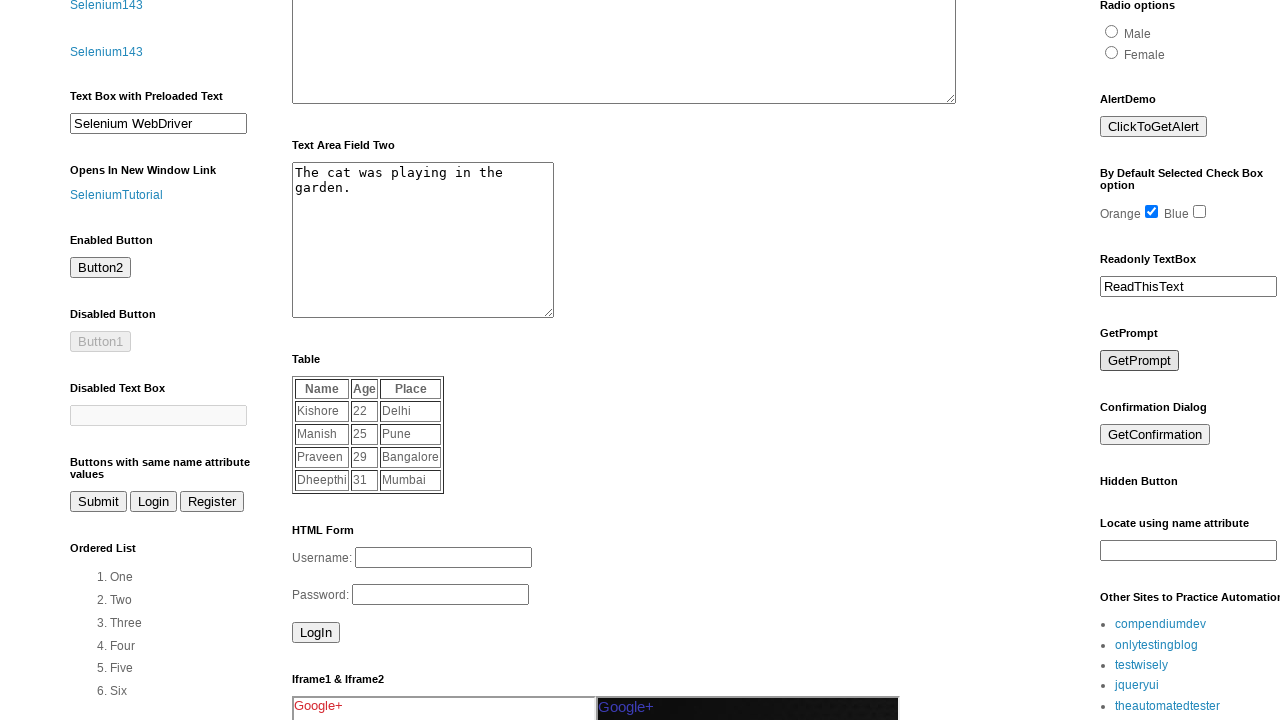

Waited 1 second to observe click result
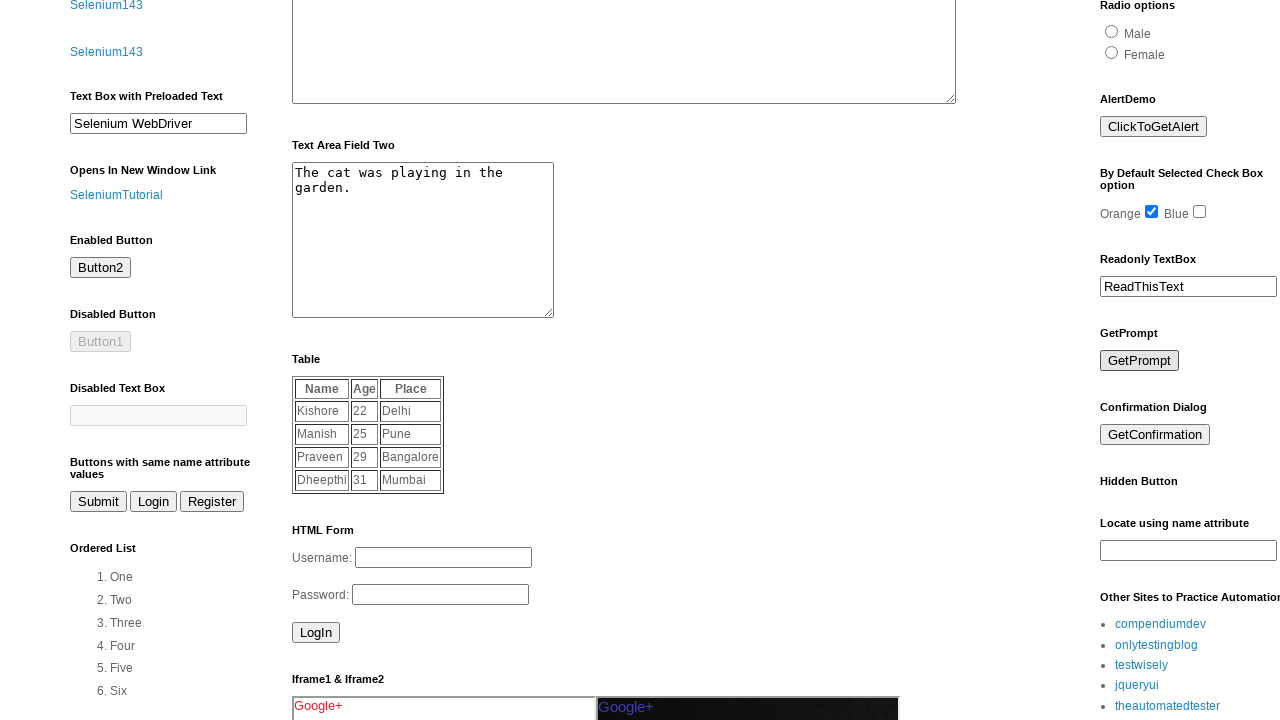

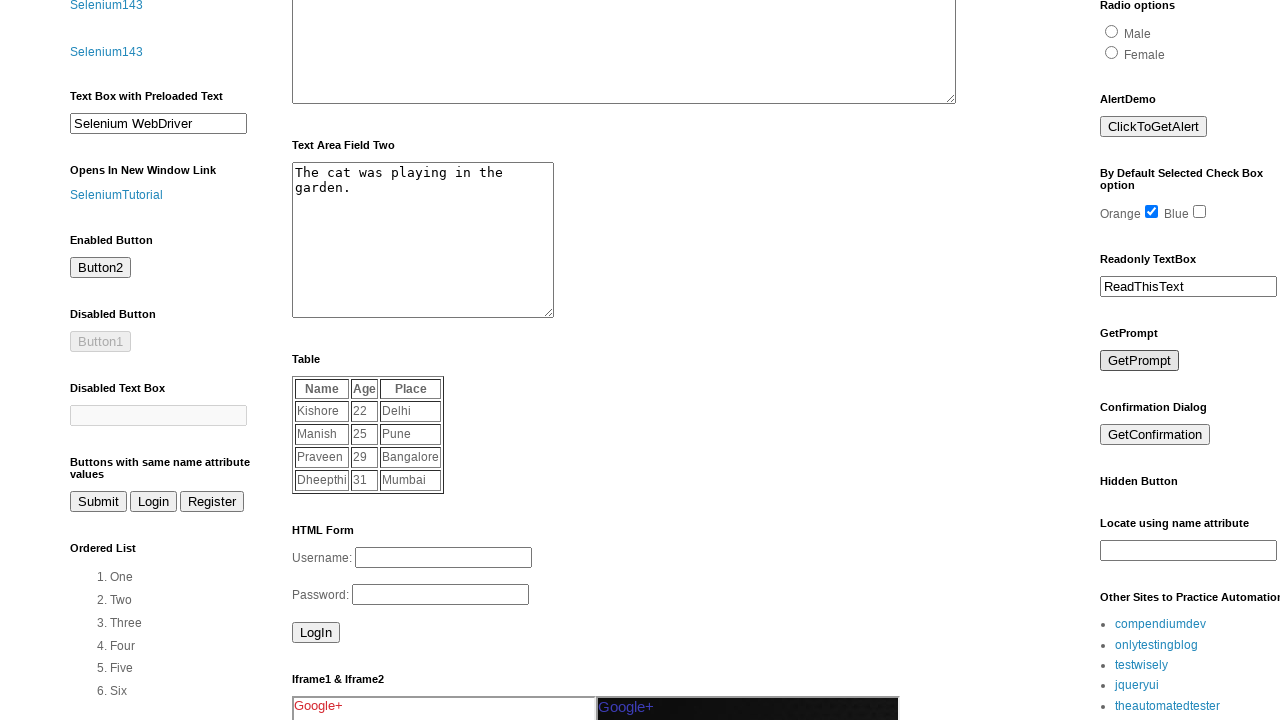